Navigates to a page with loading images and verifies that specific images are loaded correctly

Starting URL: https://bonigarcia.dev/selenium-webdriver-java/loading-images.html

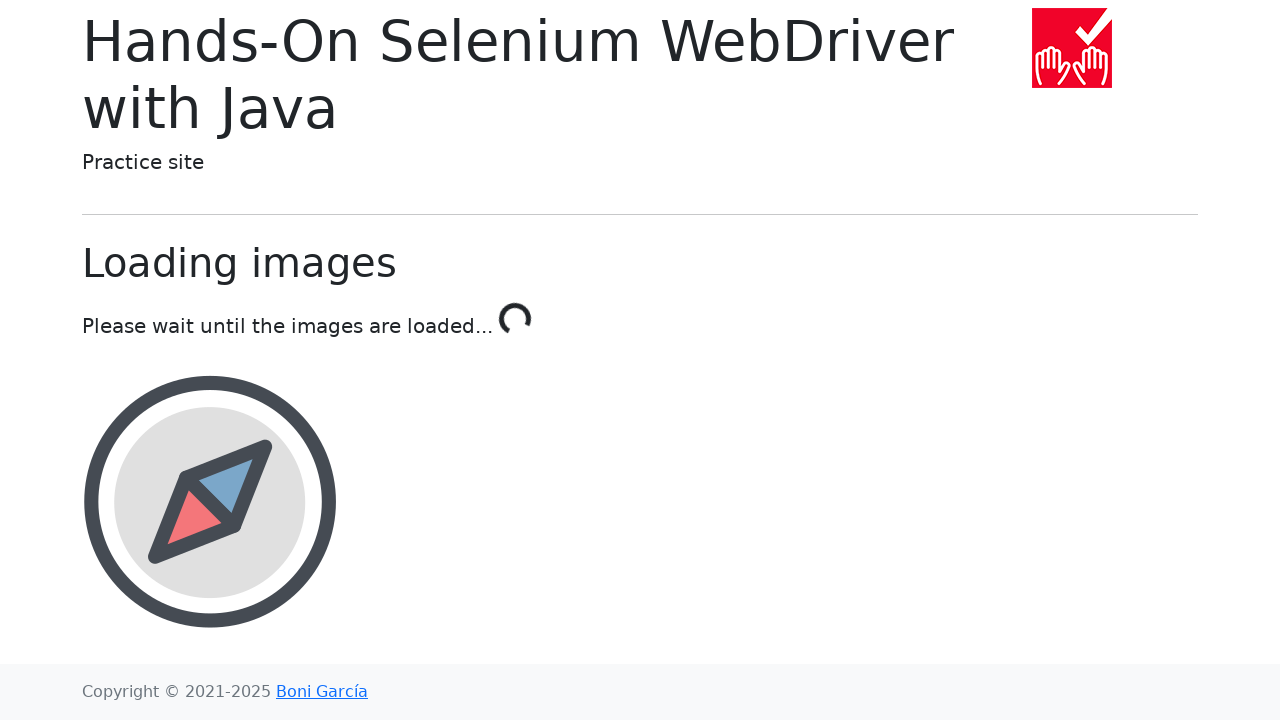

Navigated to loading images page
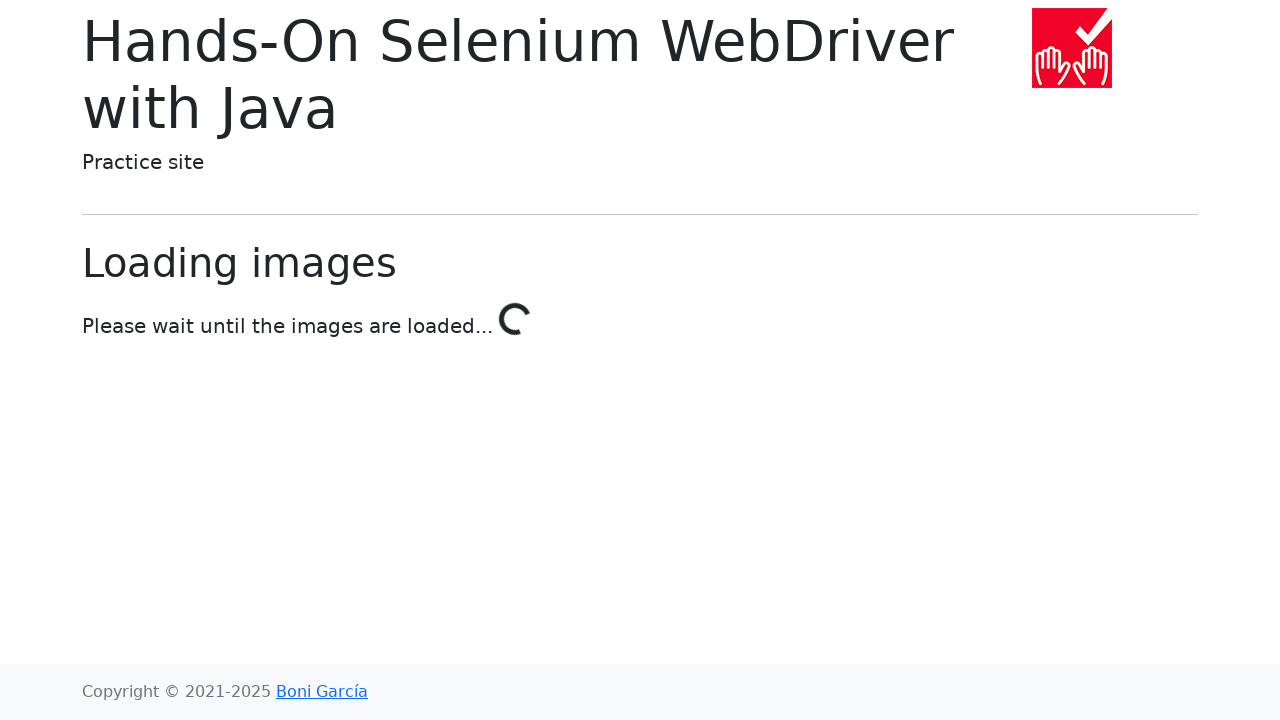

Waited 10 seconds for images to load
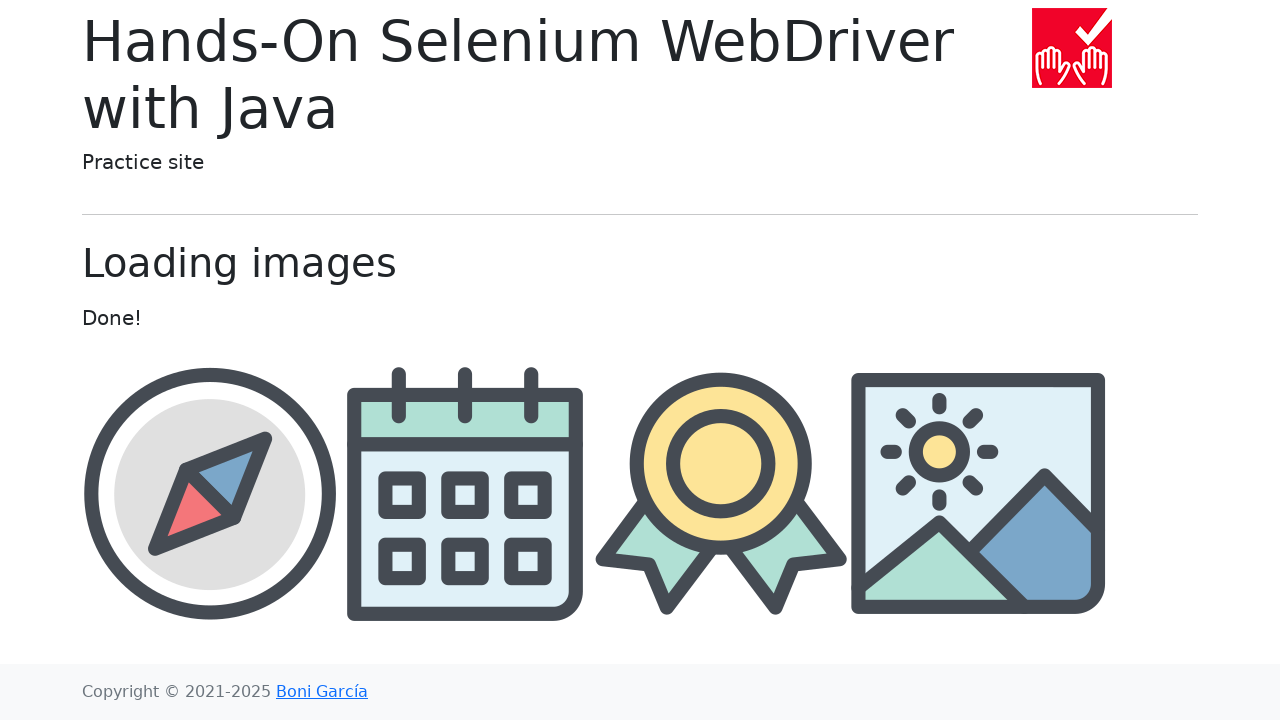

Located image container element
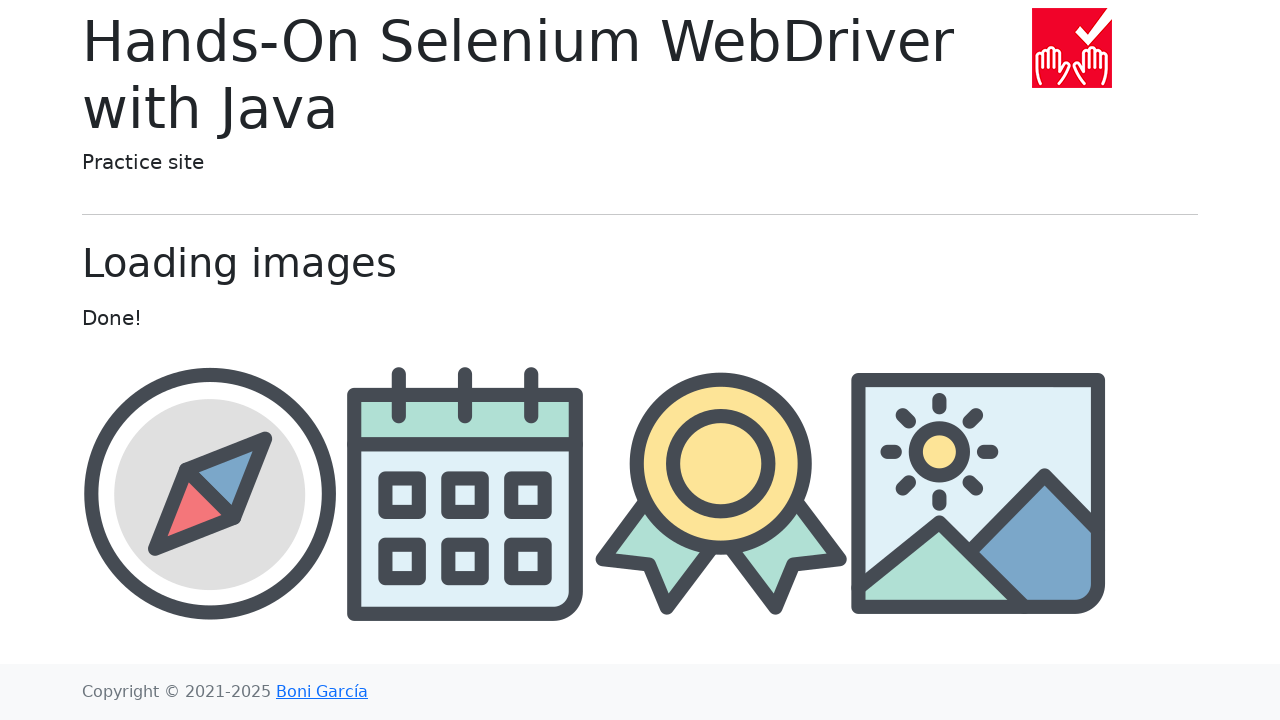

Retrieved all images from container - found 4 images
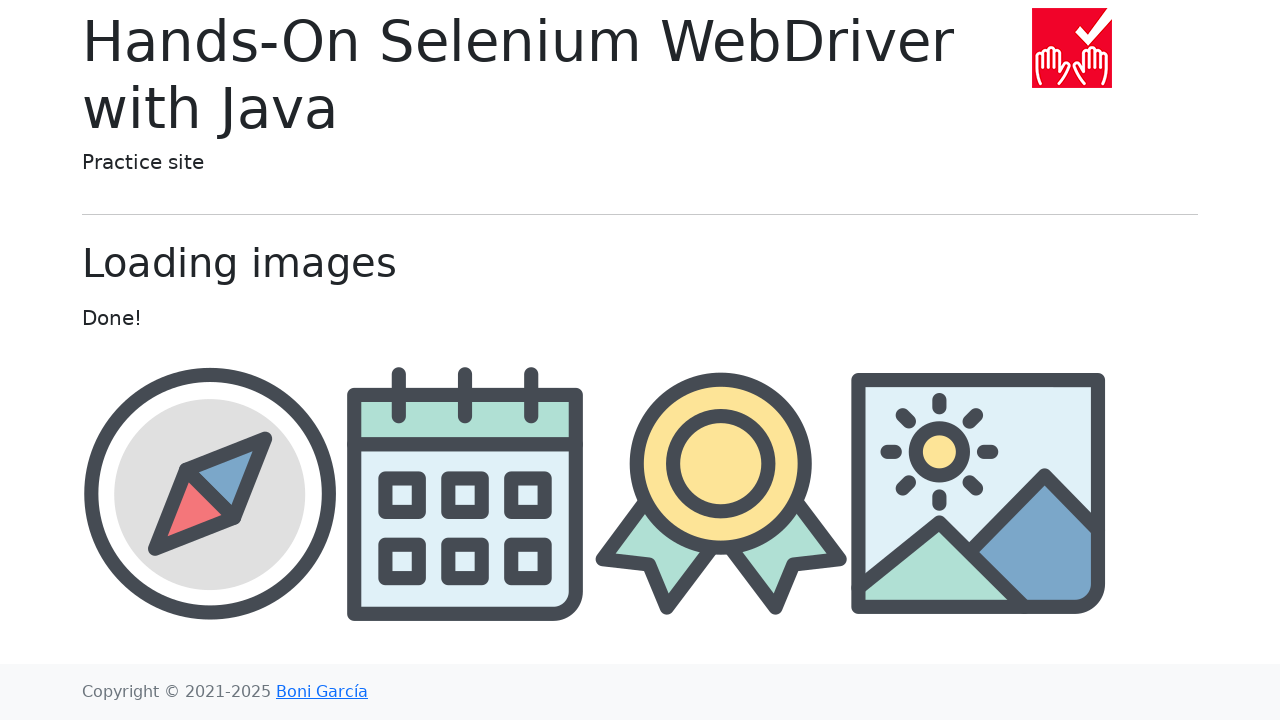

Verified that at least 3 images are loaded
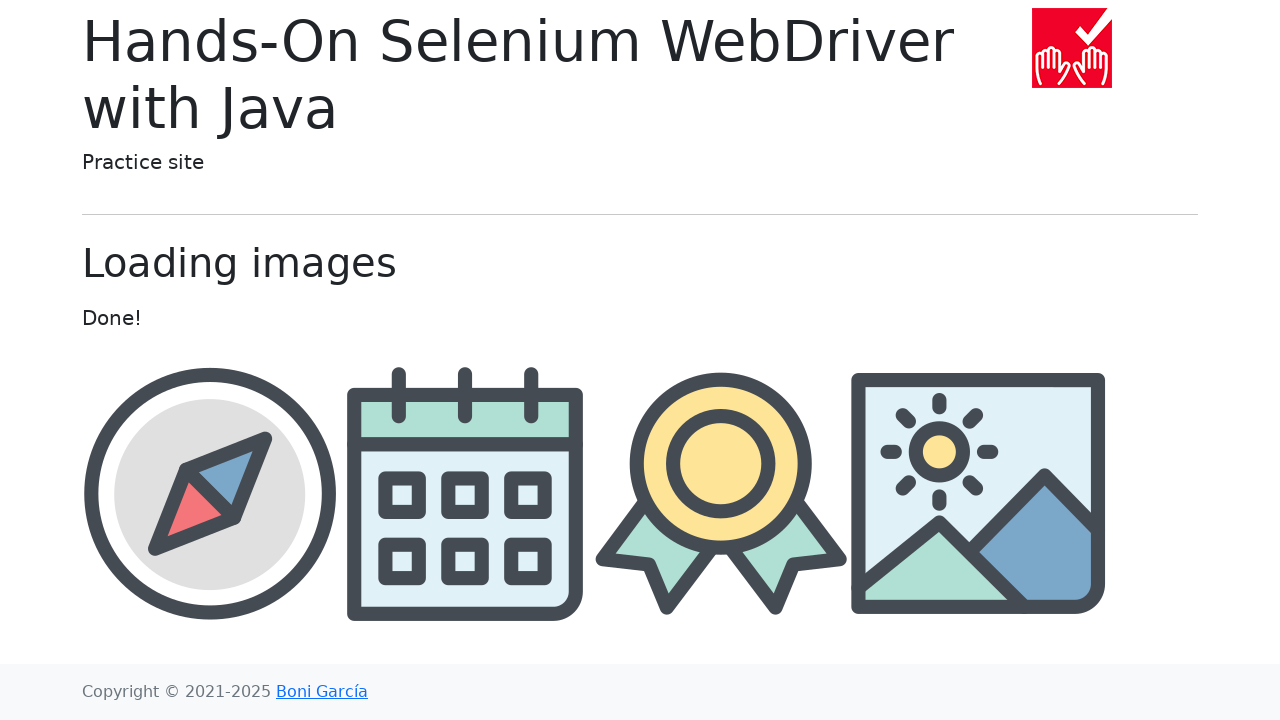

Retrieved alt attribute from third image: 'award'
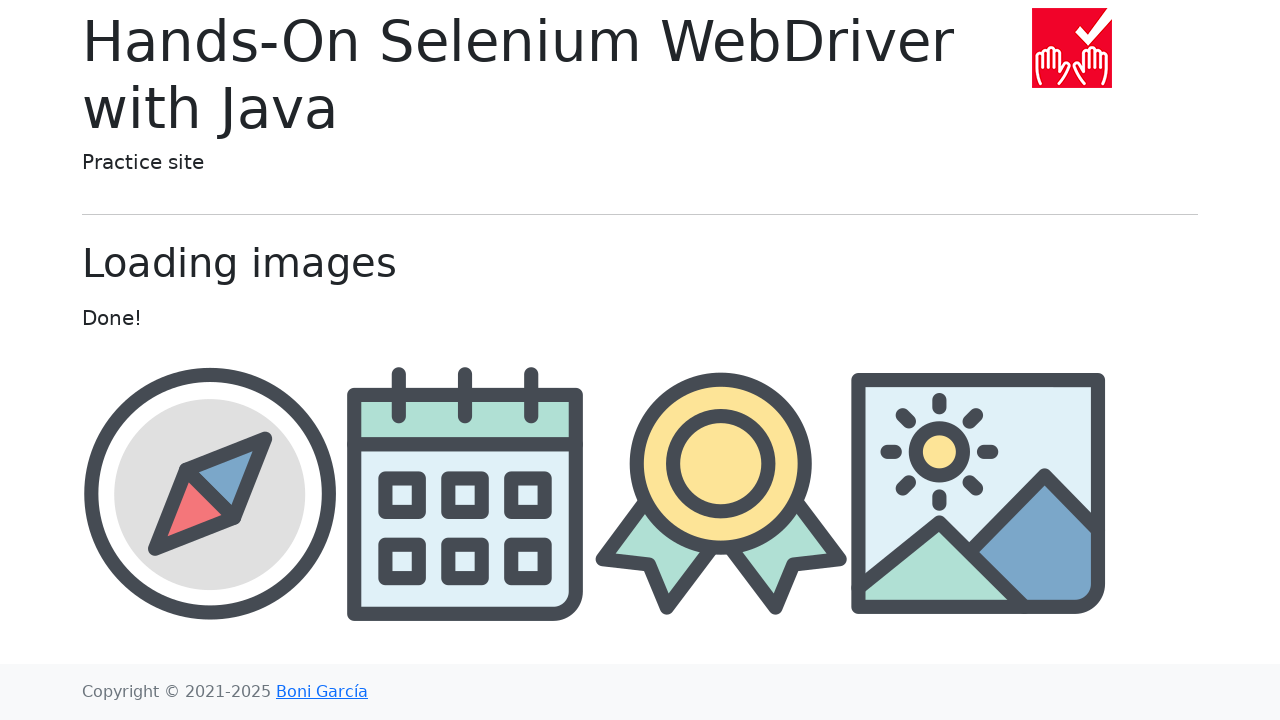

Verified third image has correct alt attribute 'award'
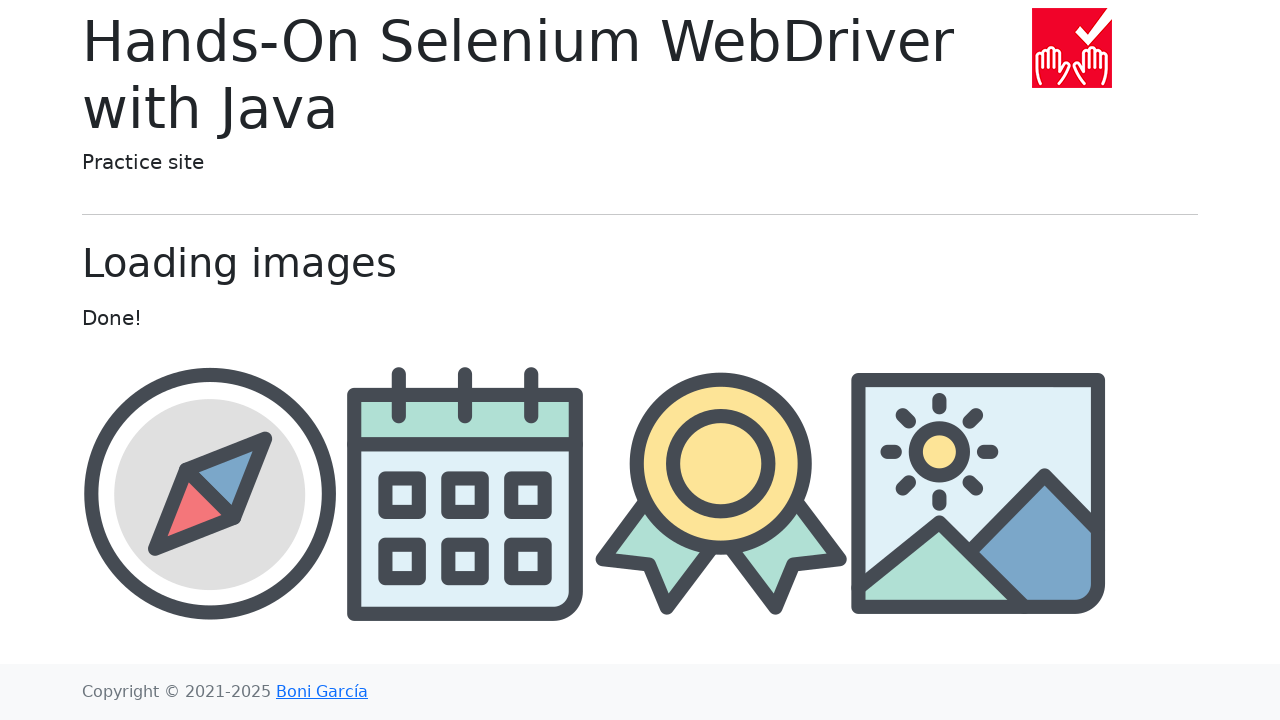

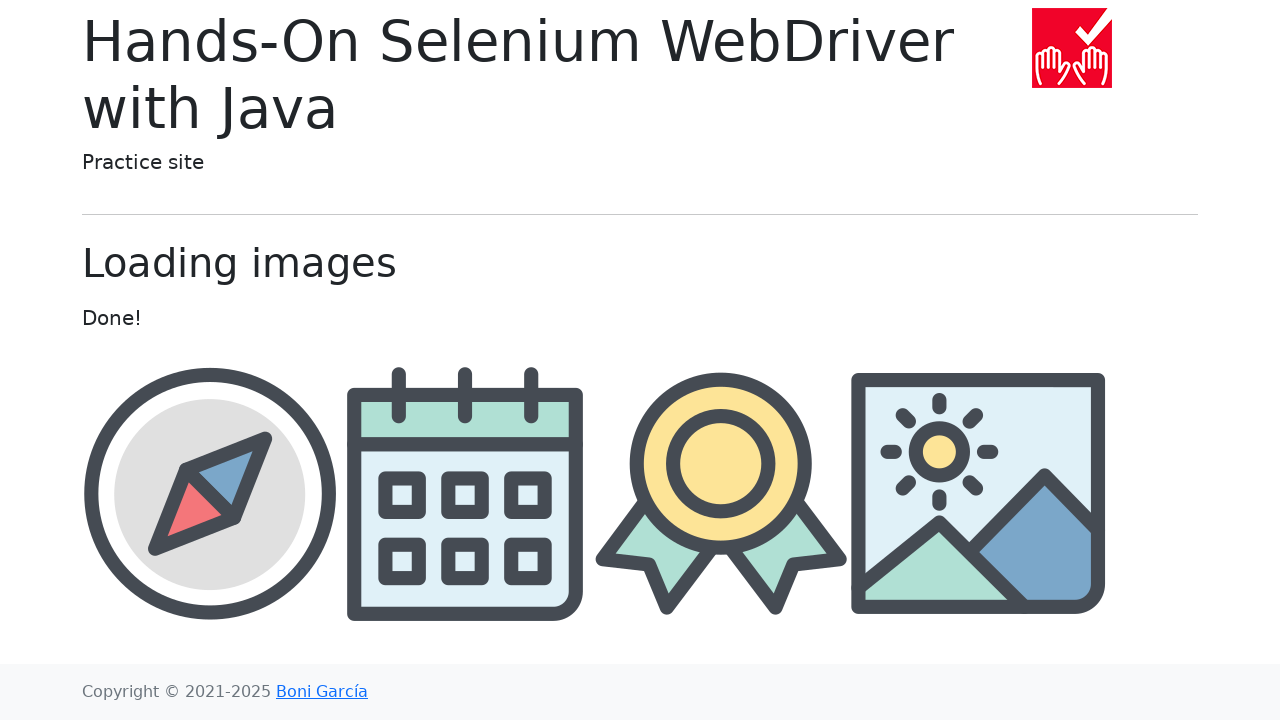